Tests marking all todo items as completed using the toggle all checkbox

Starting URL: https://demo.playwright.dev/todomvc

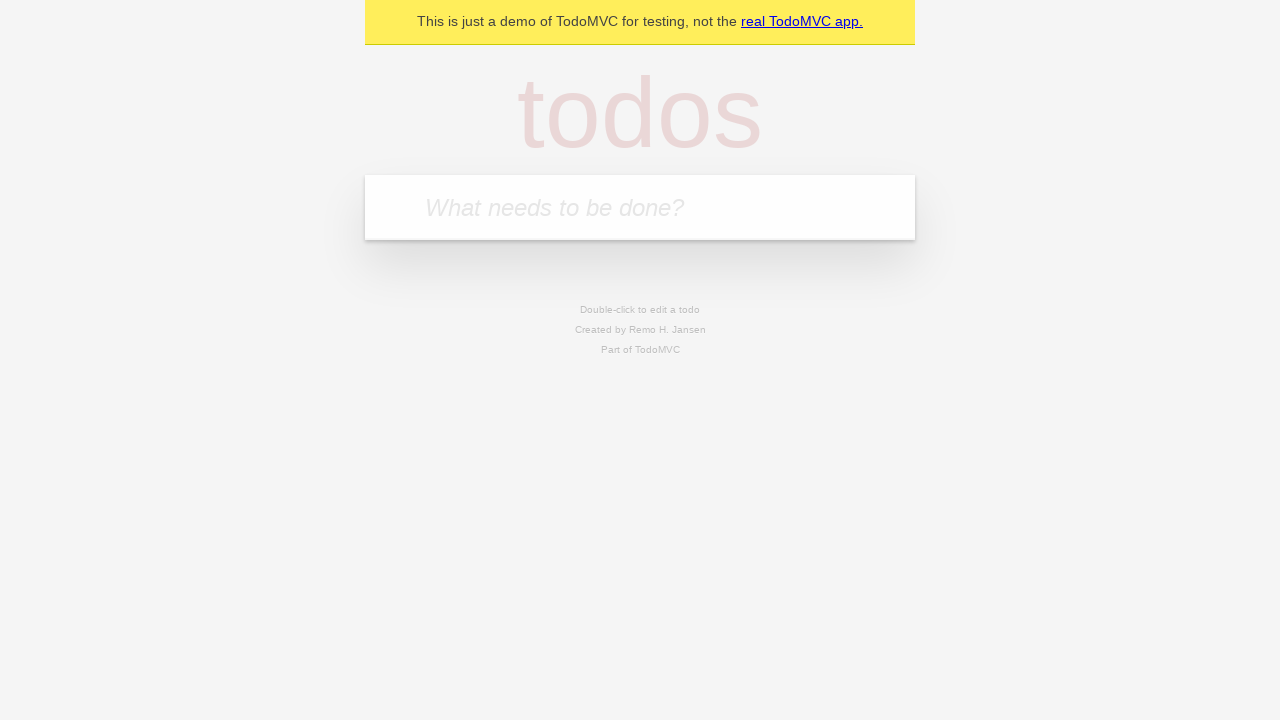

Filled todo input with 'buy some cheese' on internal:attr=[placeholder="What needs to be done?"i]
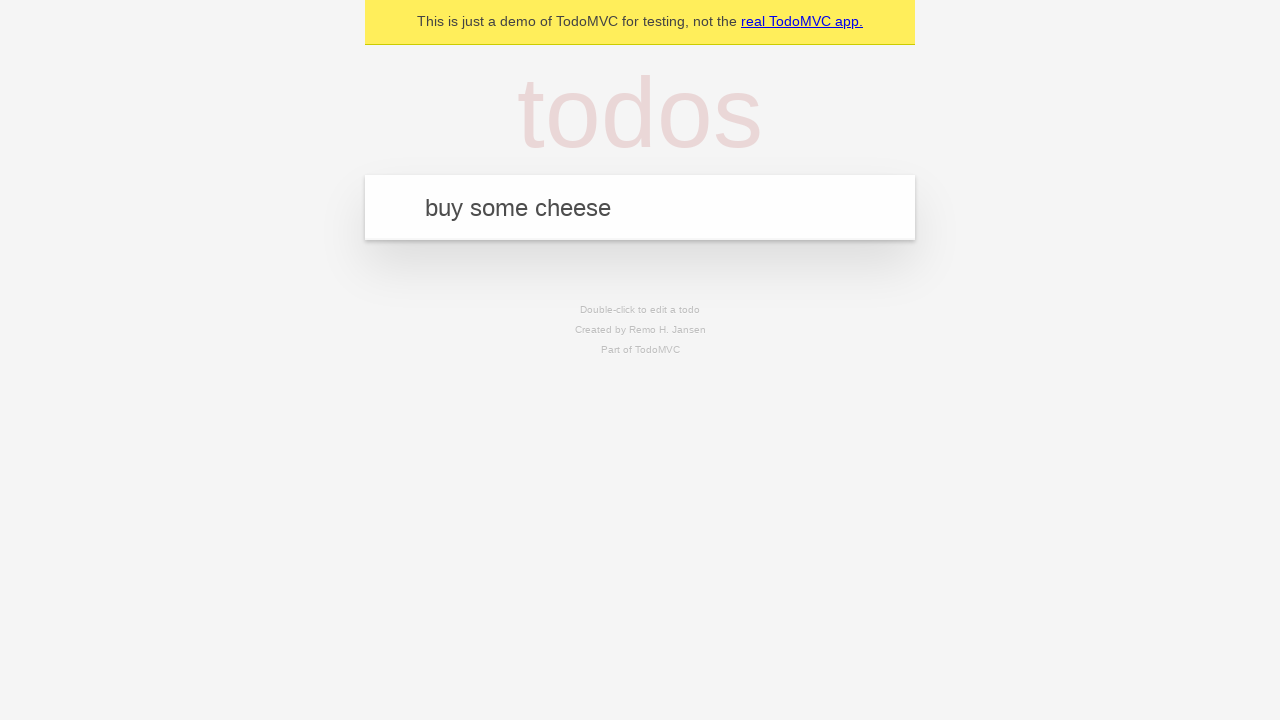

Pressed Enter to create first todo item on internal:attr=[placeholder="What needs to be done?"i]
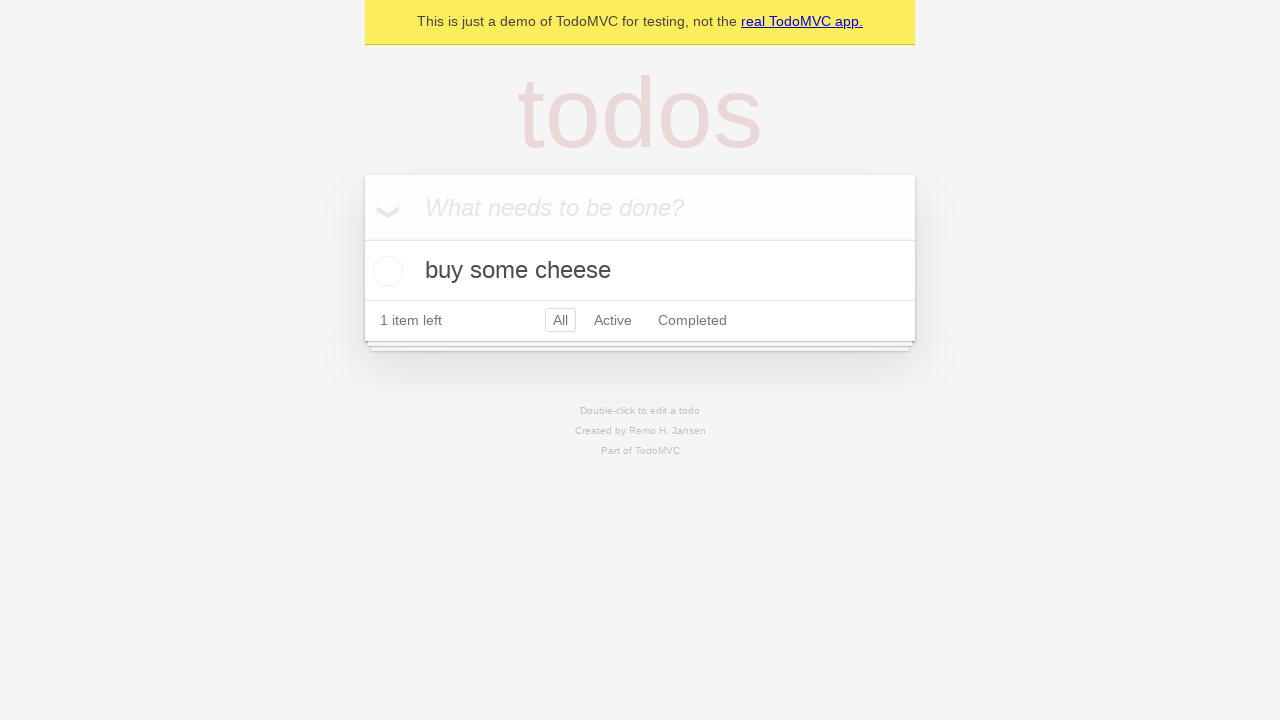

Filled todo input with 'feed the cat' on internal:attr=[placeholder="What needs to be done?"i]
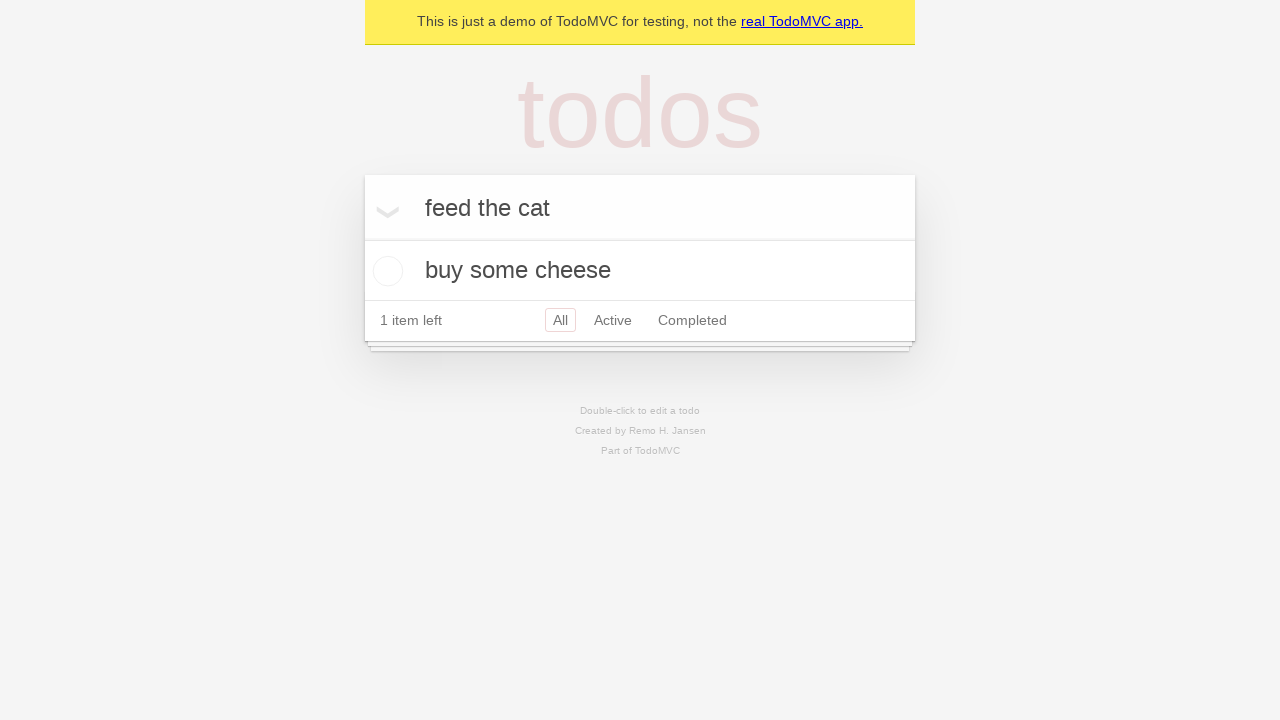

Pressed Enter to create second todo item on internal:attr=[placeholder="What needs to be done?"i]
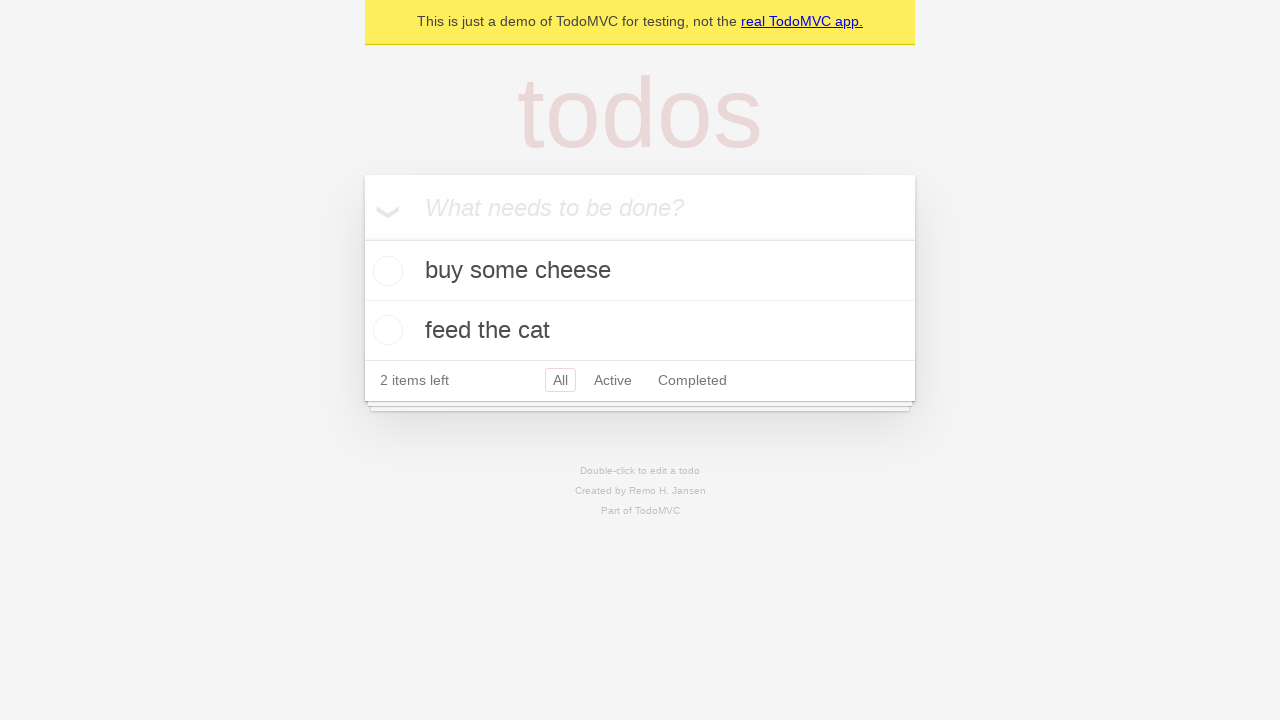

Filled todo input with 'book a doctors appointment' on internal:attr=[placeholder="What needs to be done?"i]
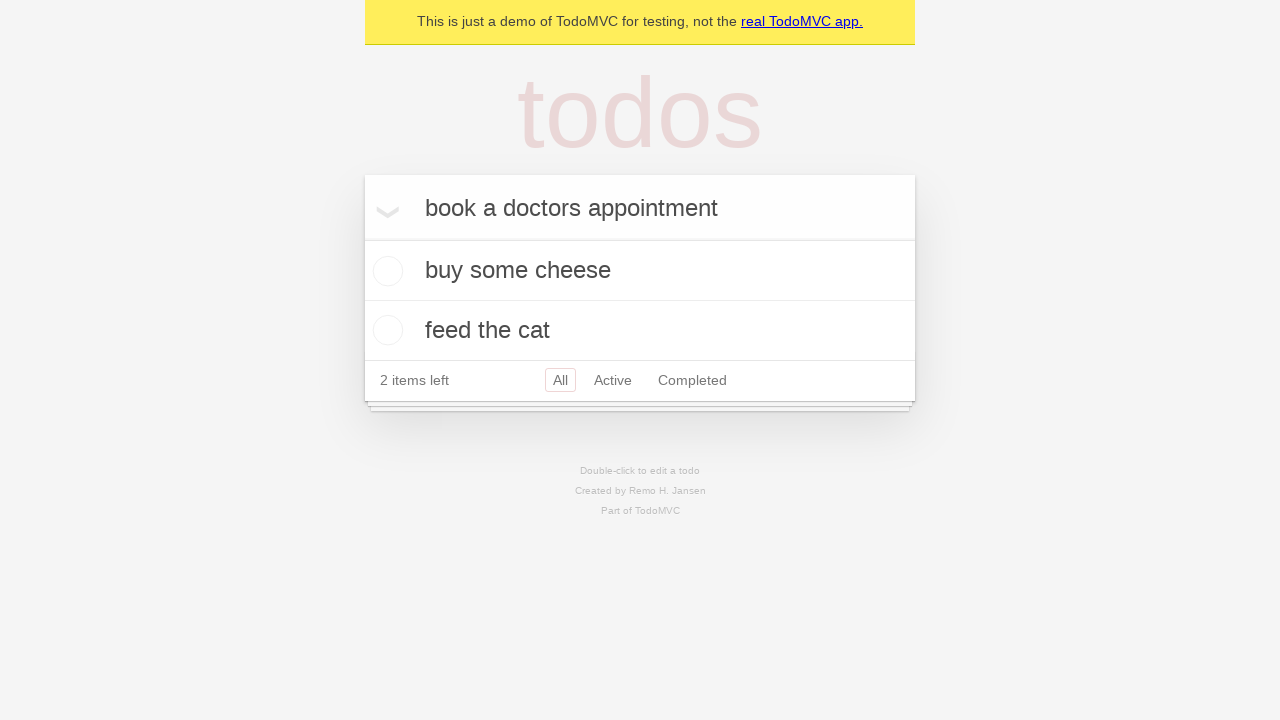

Pressed Enter to create third todo item on internal:attr=[placeholder="What needs to be done?"i]
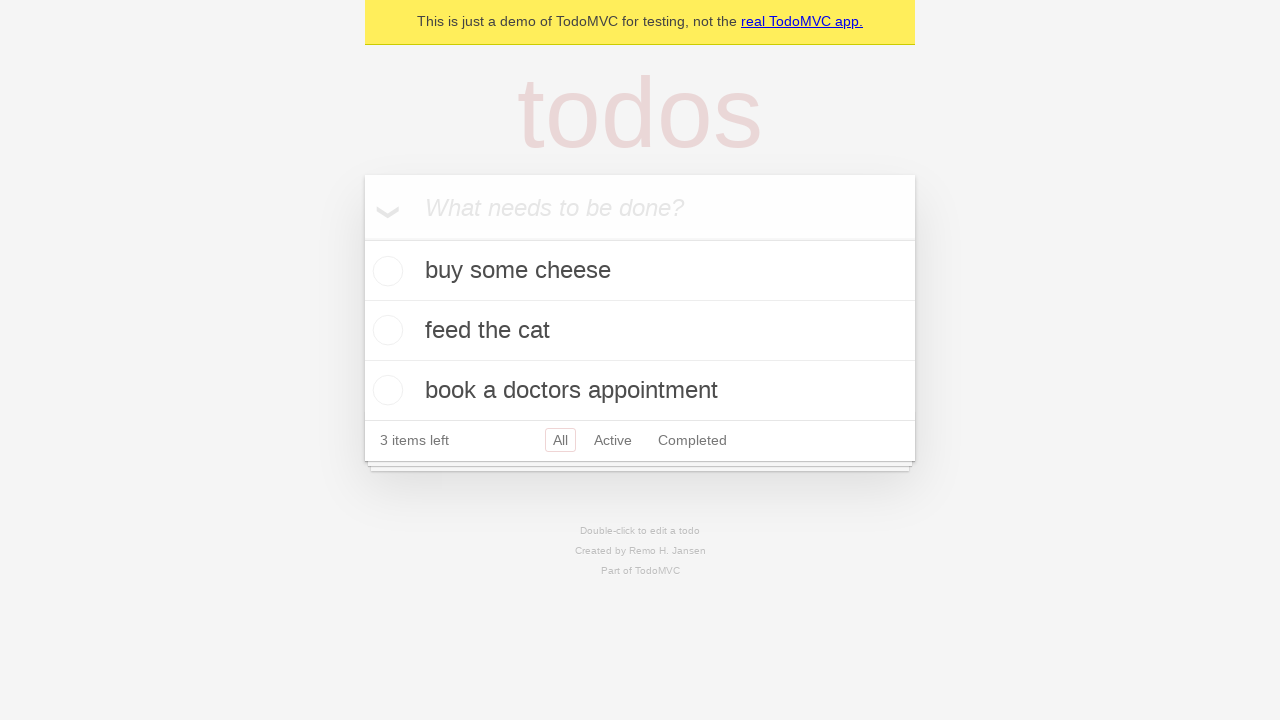

Clicked 'Mark all as complete' checkbox to mark all todo items as completed at (362, 238) on internal:label="Mark all as complete"i
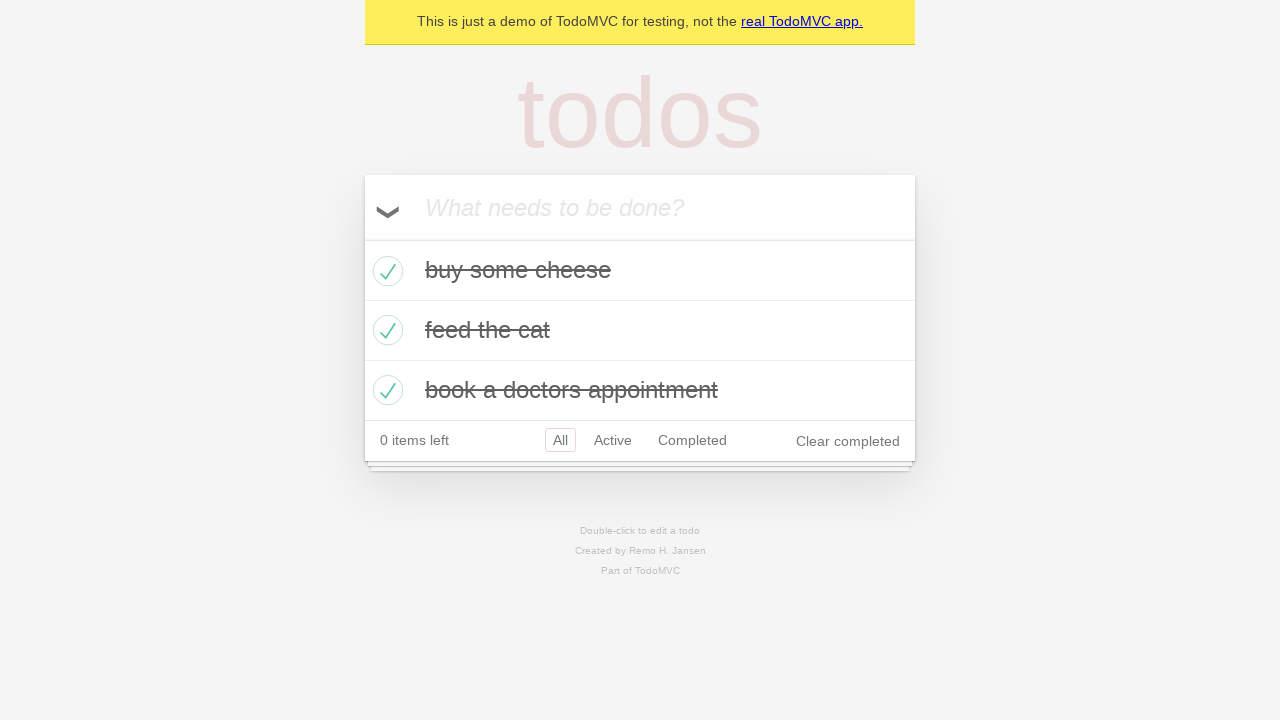

Verified that todo items are marked as completed
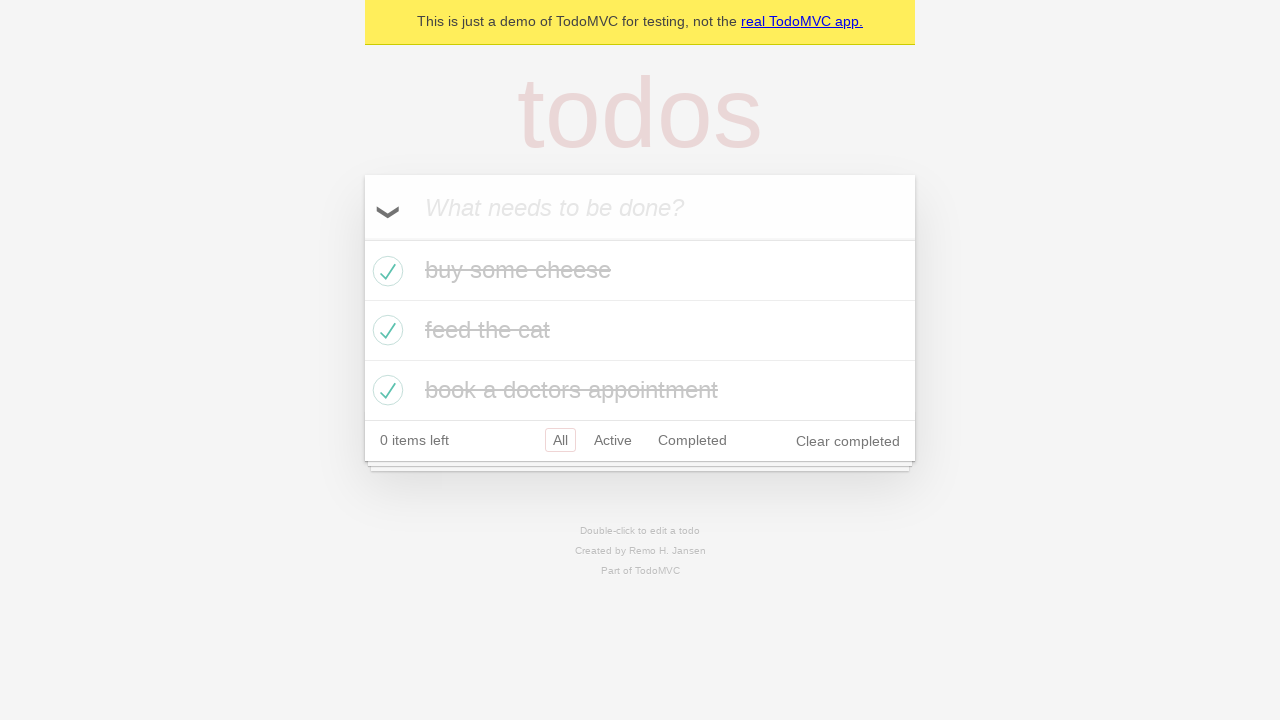

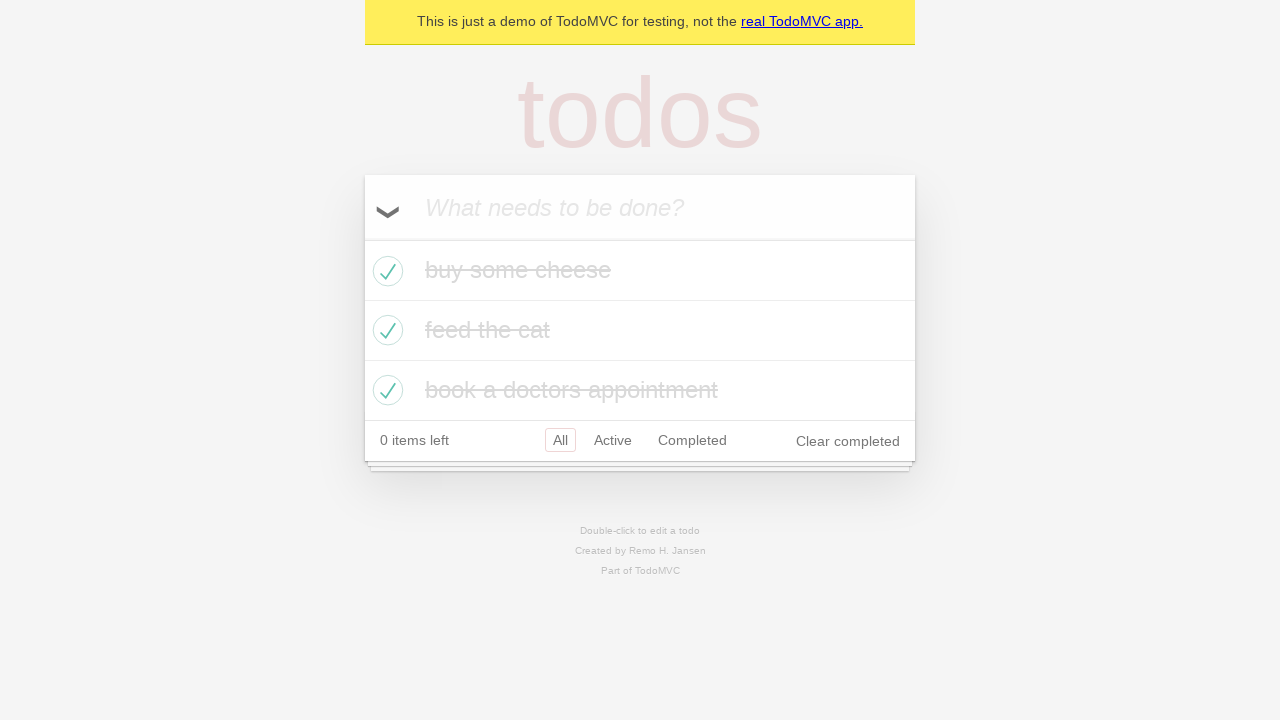